Tests auto-suggestive dropdown functionality by typing a partial search term and selecting a matching option from the suggestions list

Starting URL: https://rahulshettyacademy.com/dropdownsPractise/

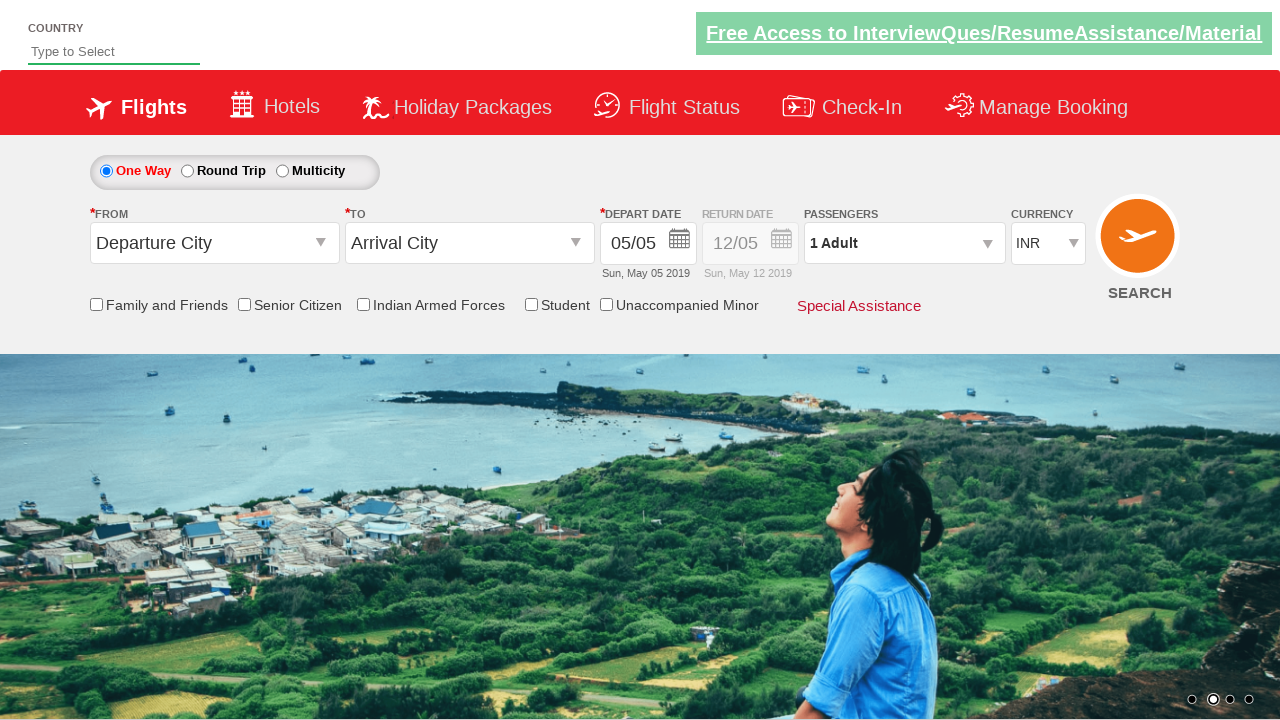

Filled auto-suggest field with partial search term 'ind' on #autosuggest
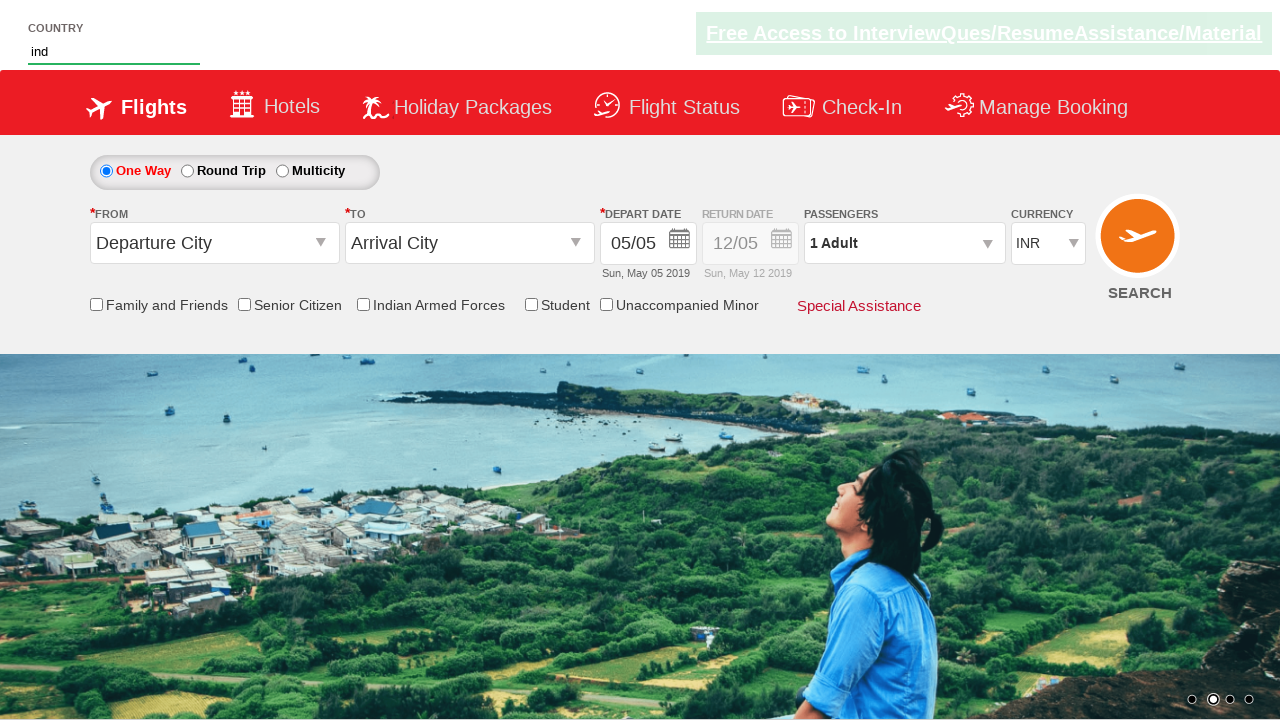

Suggestions dropdown appeared with matching options
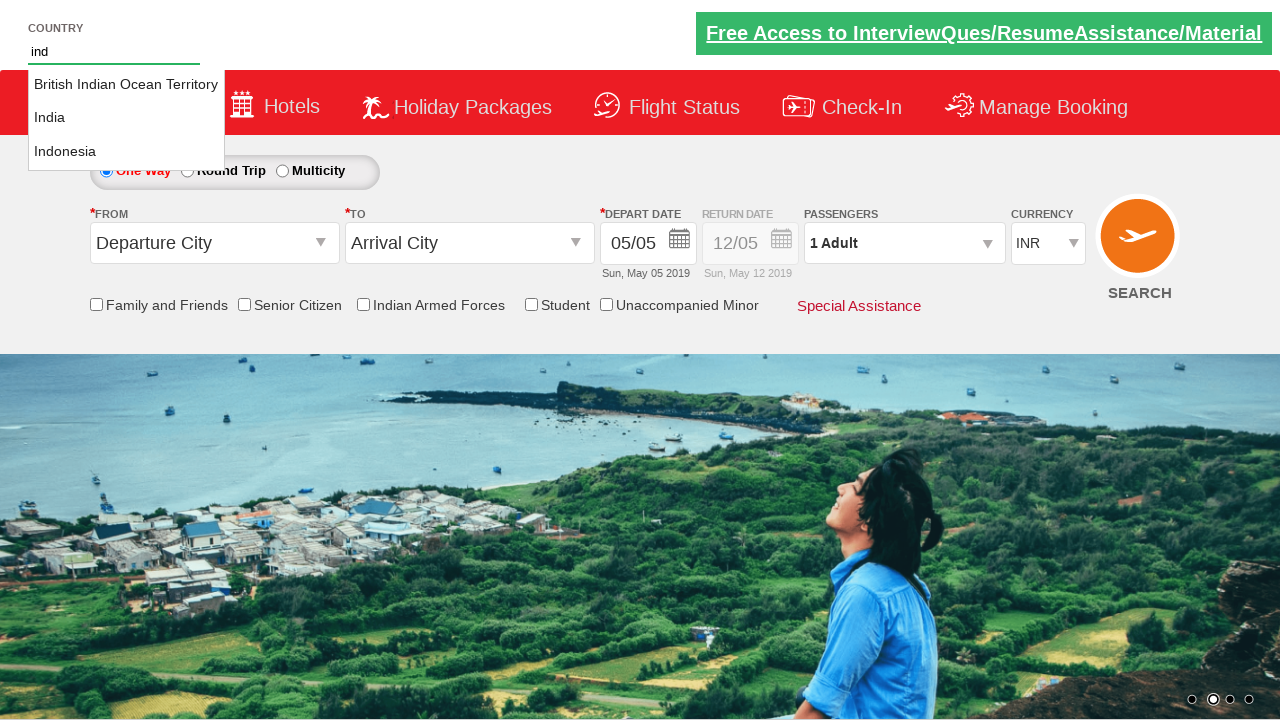

Selected 'India' from the auto-suggest dropdown options at (126, 118) on li.ui-menu-item a >> nth=1
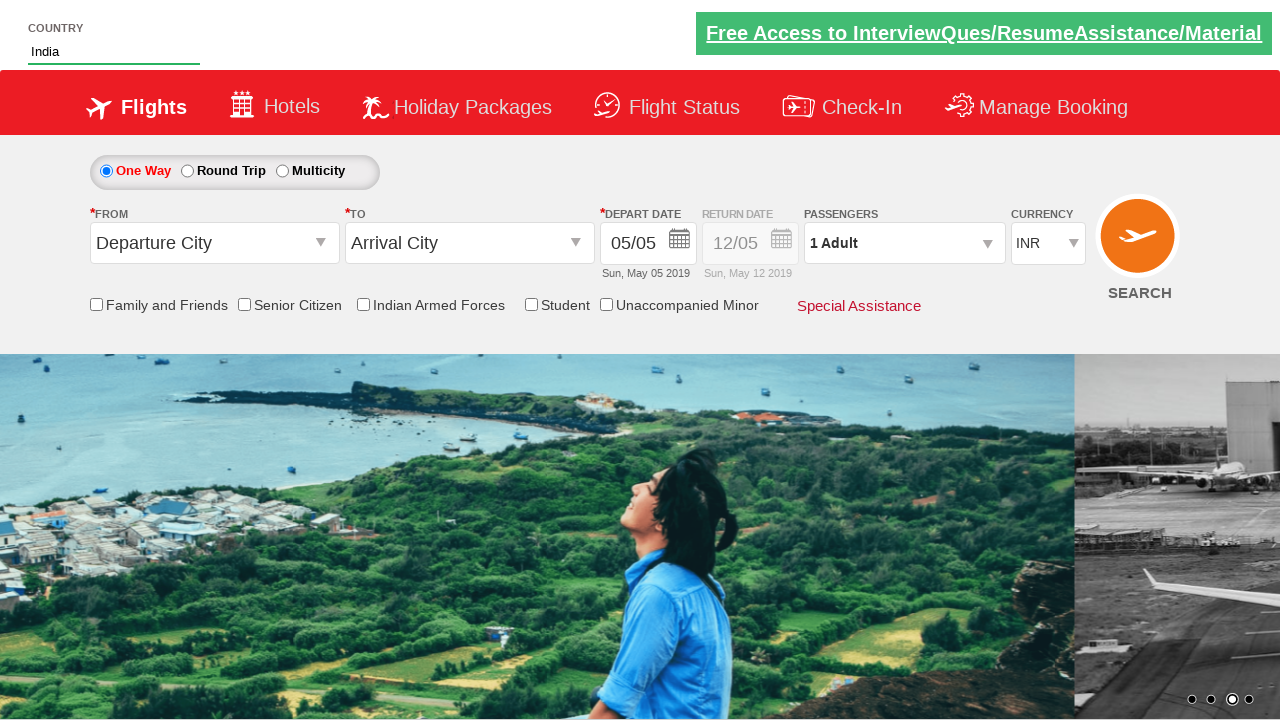

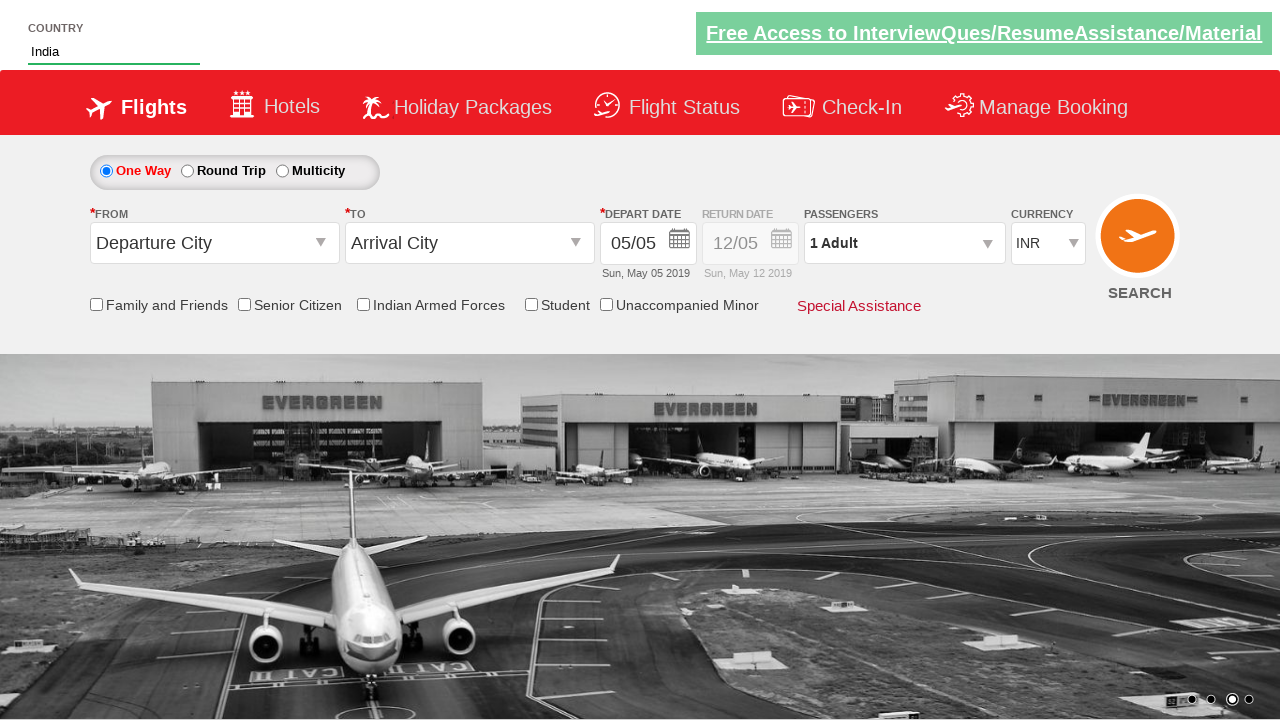